Tests window switching functionality by clicking a link that opens a new window, verifying text content in both windows, and switching back to the original window.

Starting URL: https://the-internet.herokuapp.com/windows

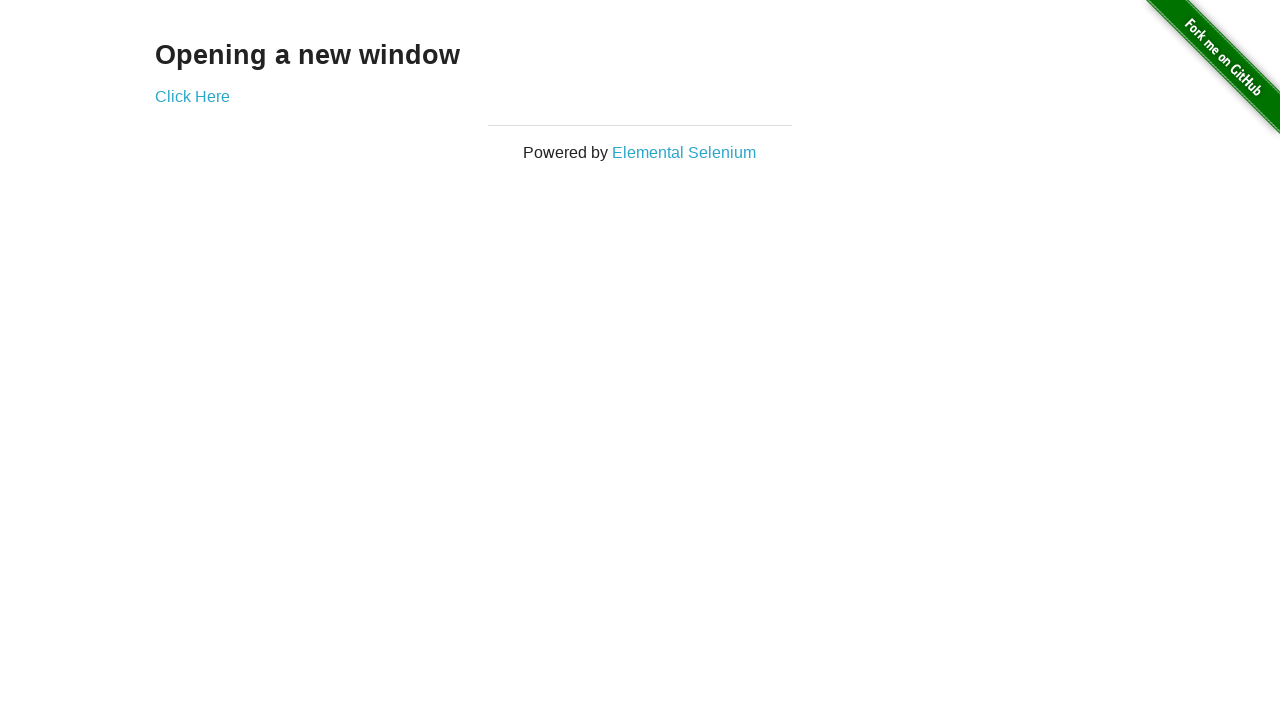

Verified page heading text is 'Opening a new window'
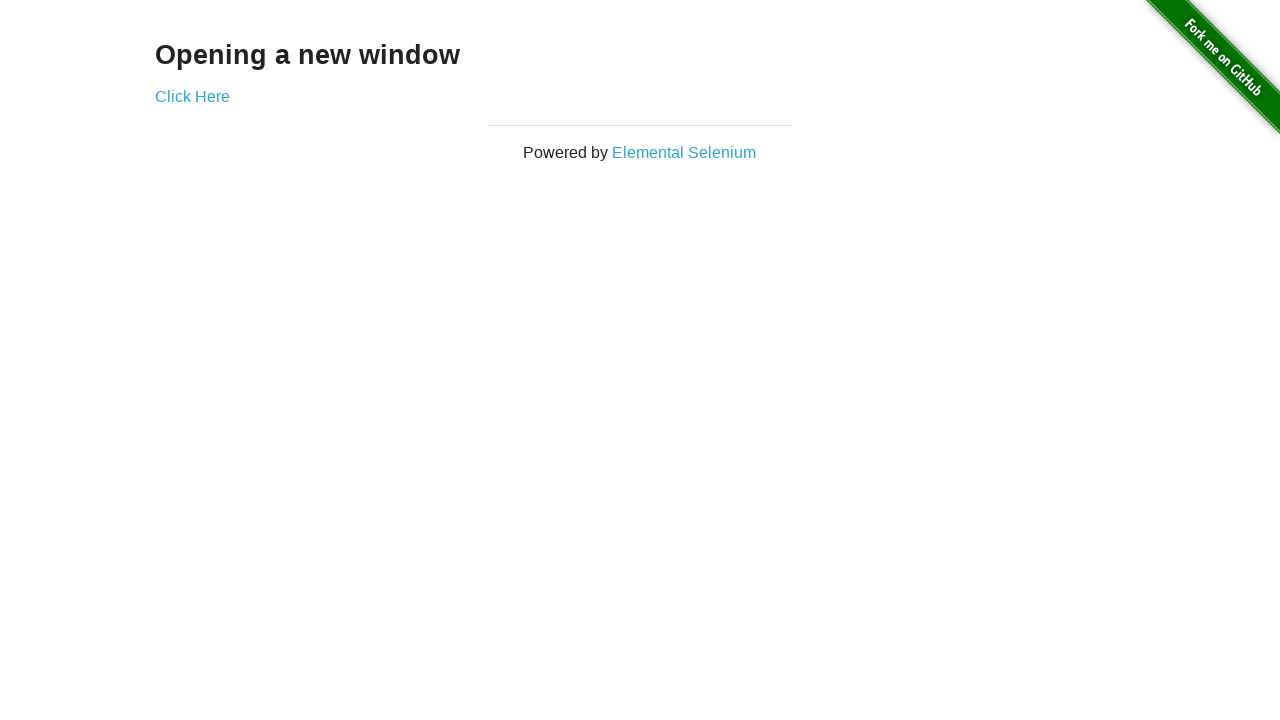

Verified page title is 'The Internet'
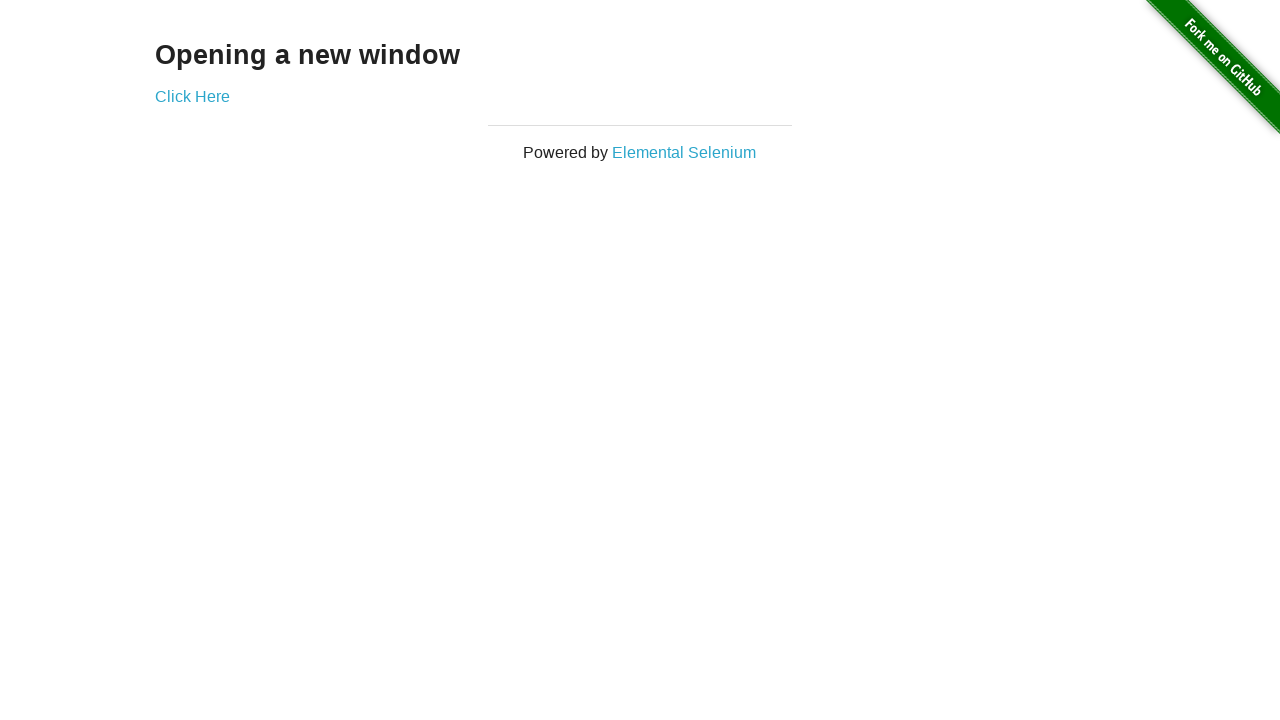

Stored reference to original page
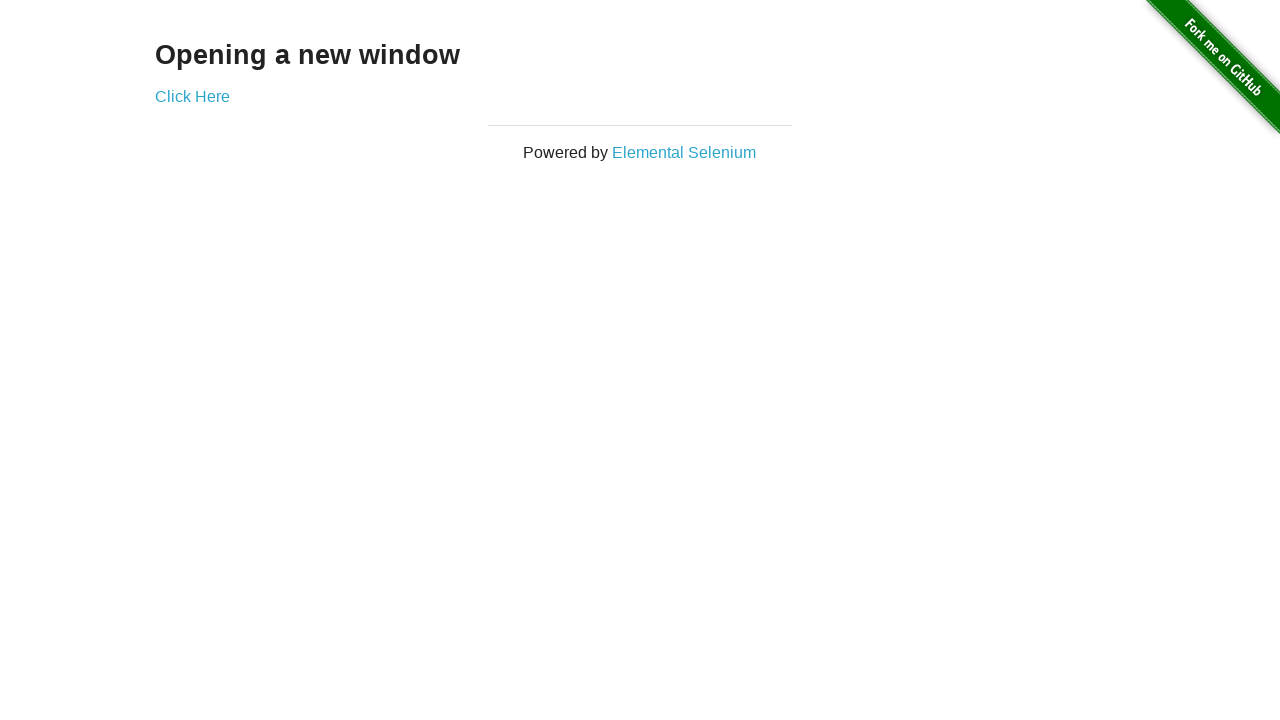

Clicked 'Click Here' link to open new window at (192, 96) on xpath=//*[text()='Click Here']
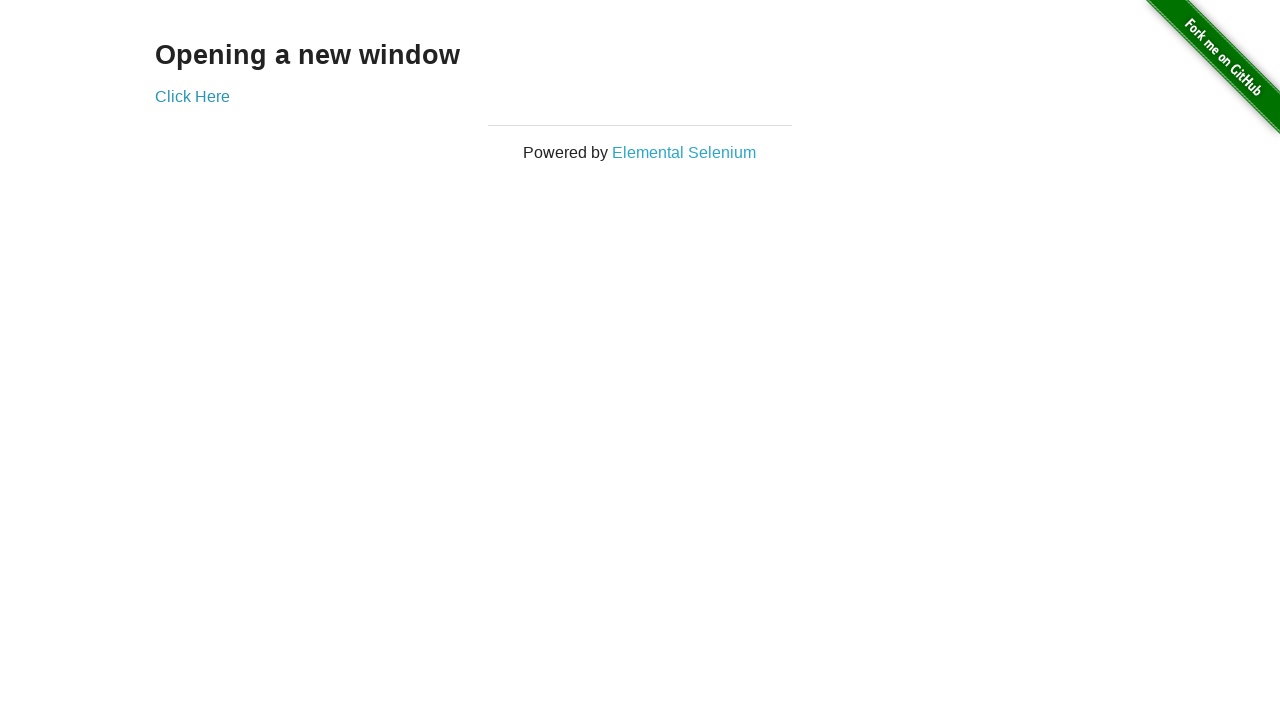

New window opened and loaded
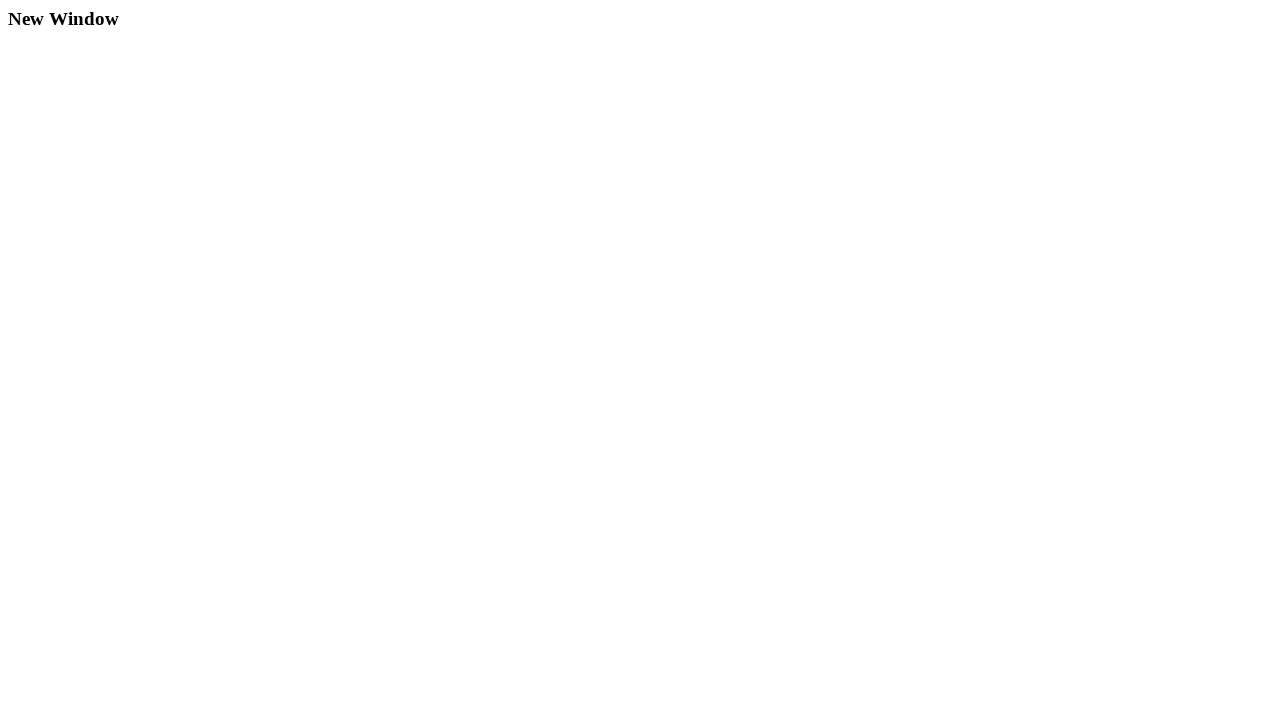

Verified new window title is 'New Window'
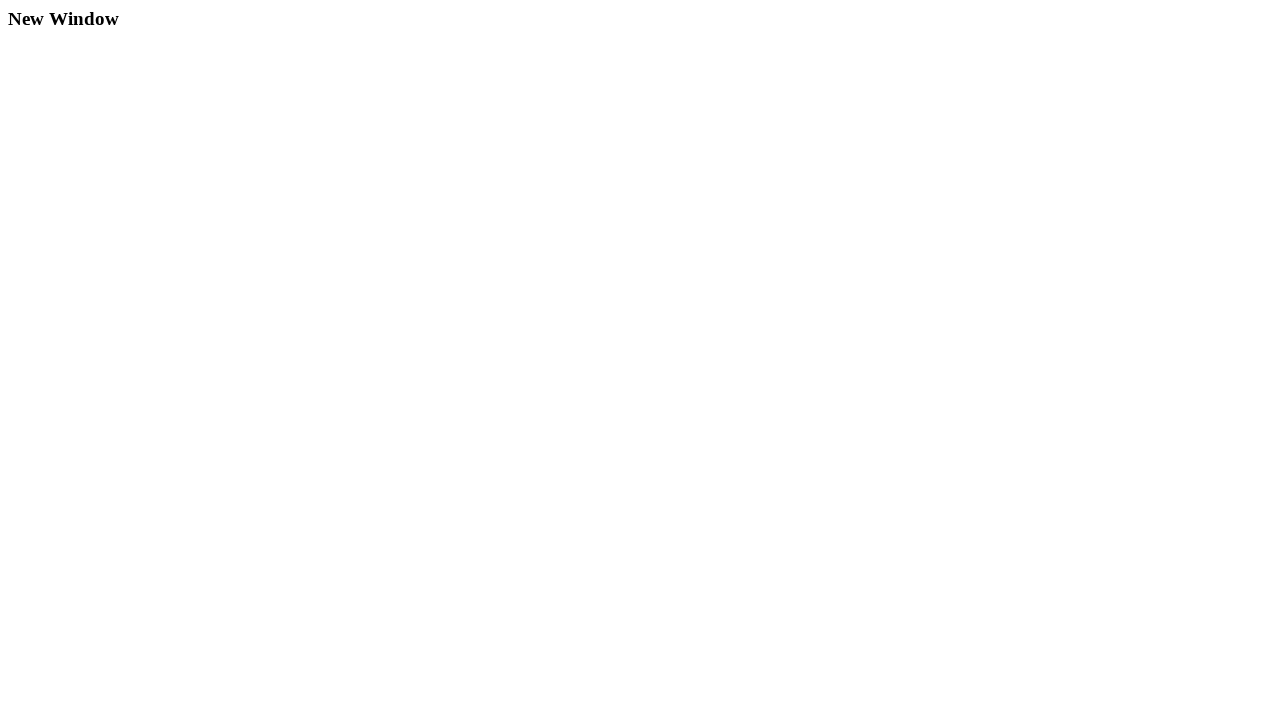

Verified new window heading text is 'New Window'
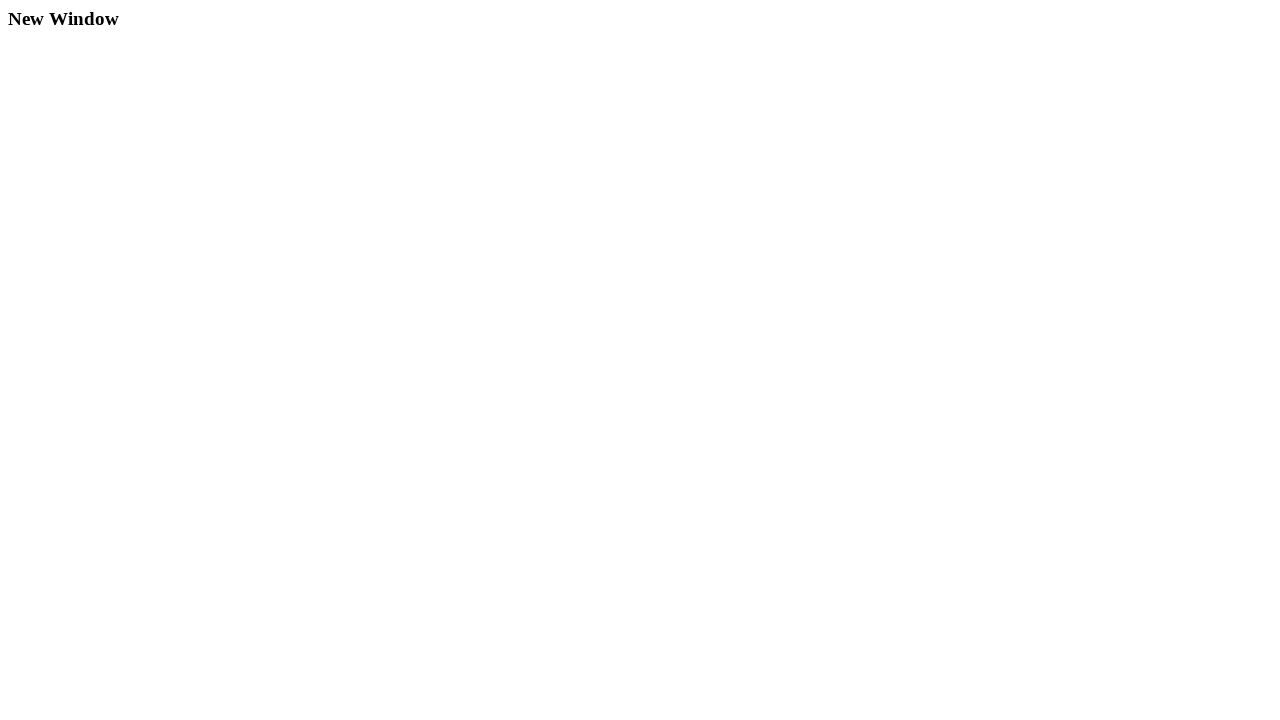

Switched back to original window
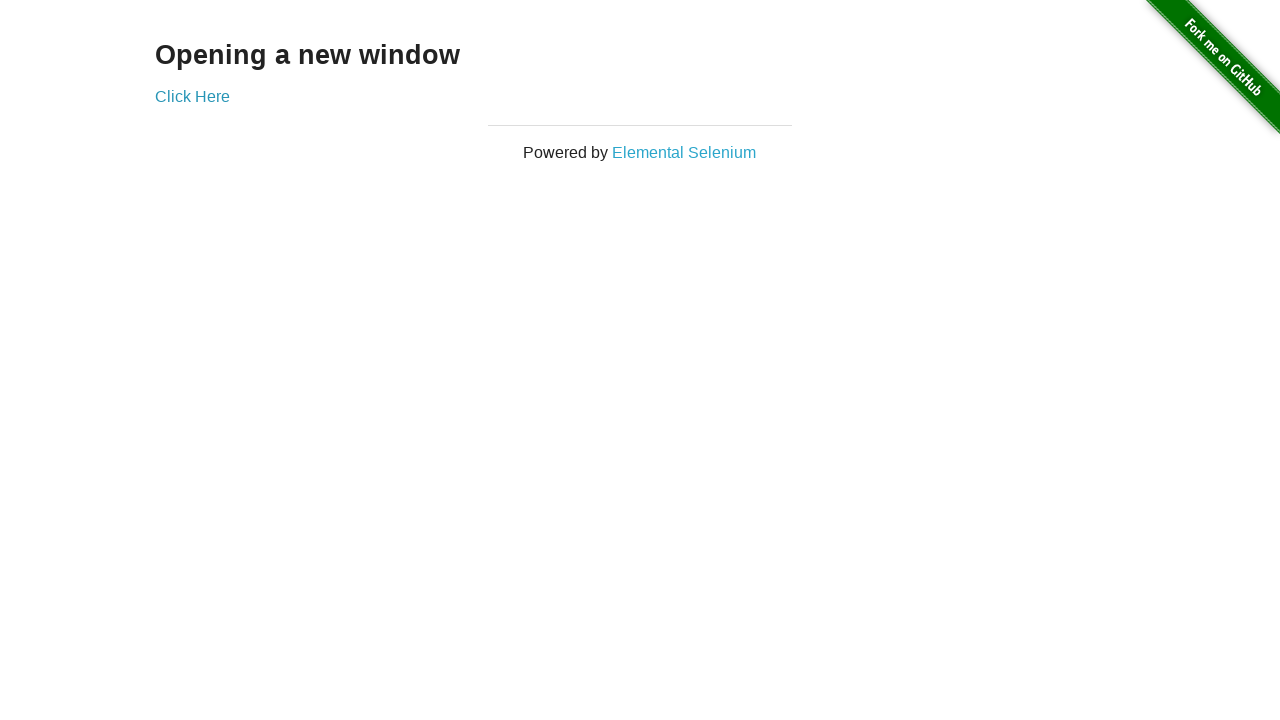

Verified original window title is still 'The Internet'
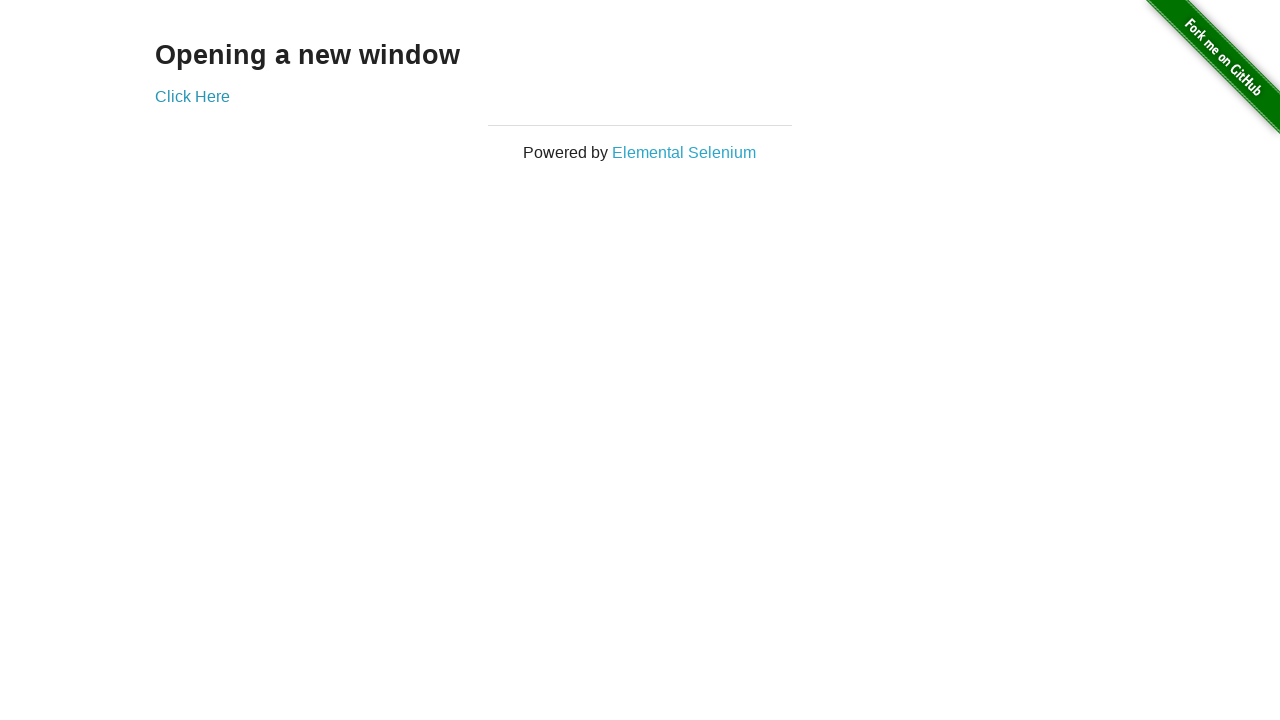

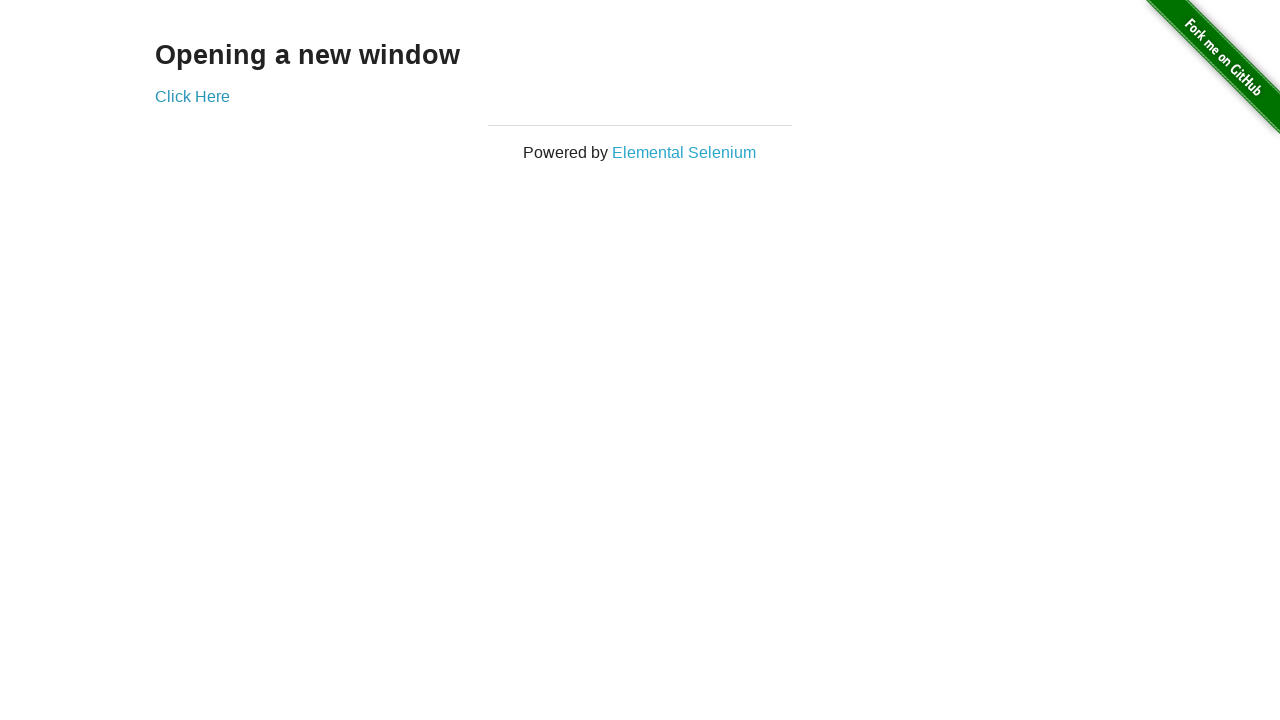